Navigates to Hepsiburada (Turkish e-commerce site) homepage and verifies the page loads successfully

Starting URL: https://hepsiburada.com

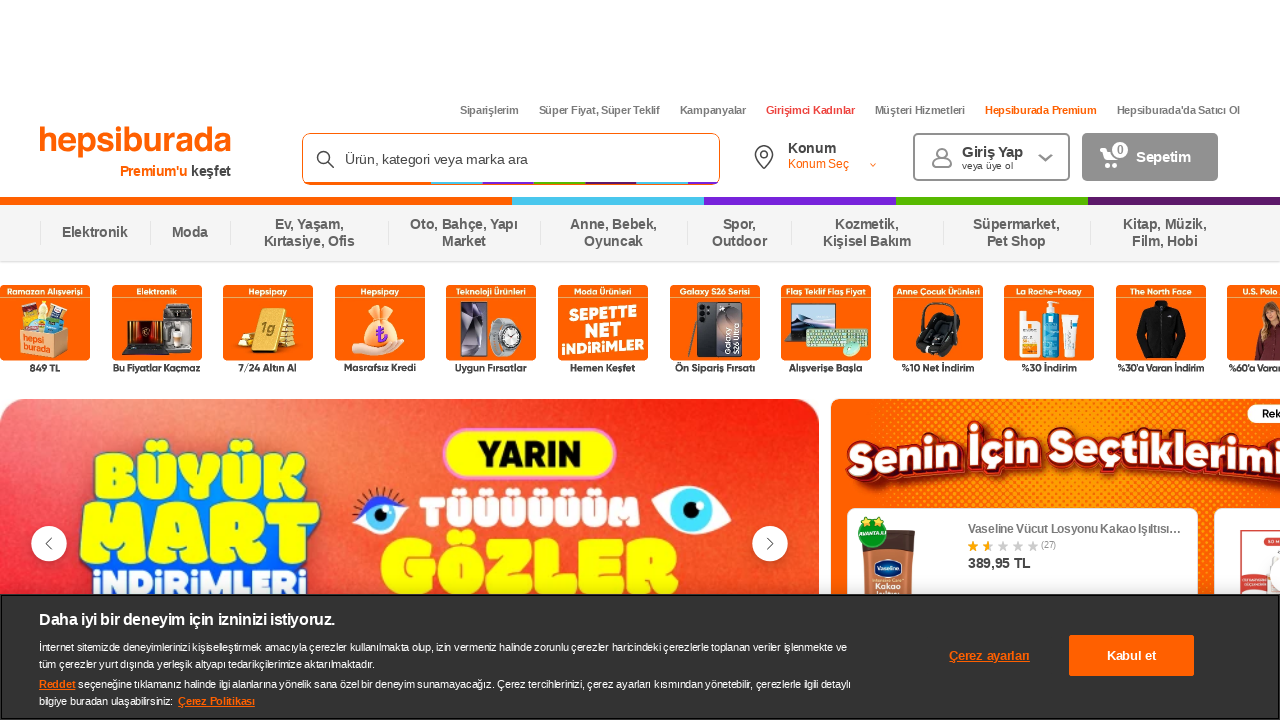

Waited for page to load (domcontentloaded state)
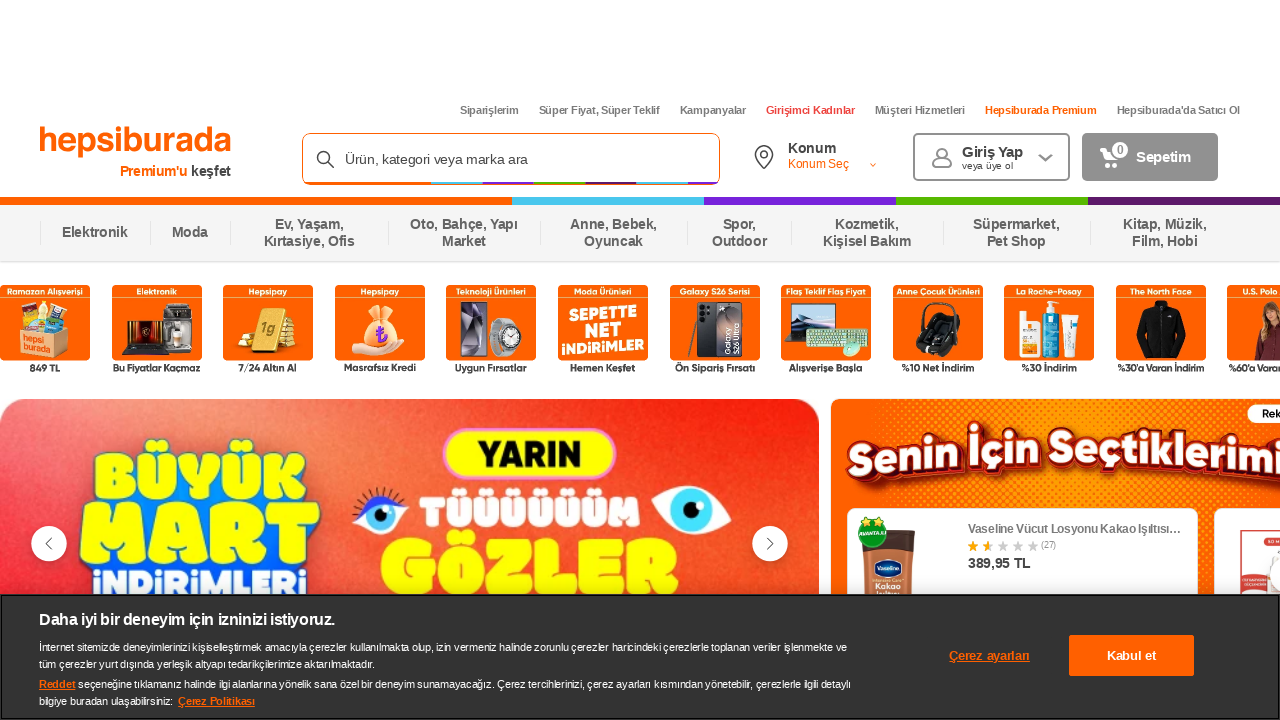

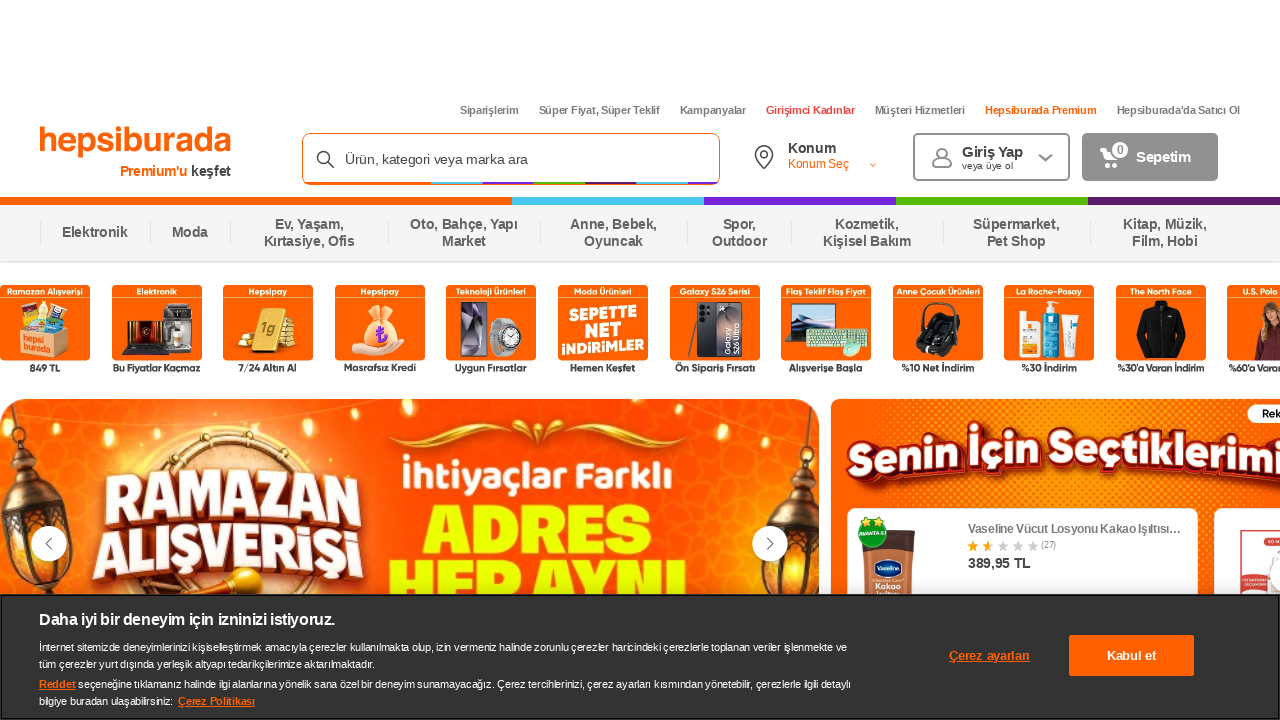